Tests adding a new todo item by clicking the input field, filling in a task description, and pressing Enter to submit

Starting URL: https://demo.playwright.dev/todomvc/#/

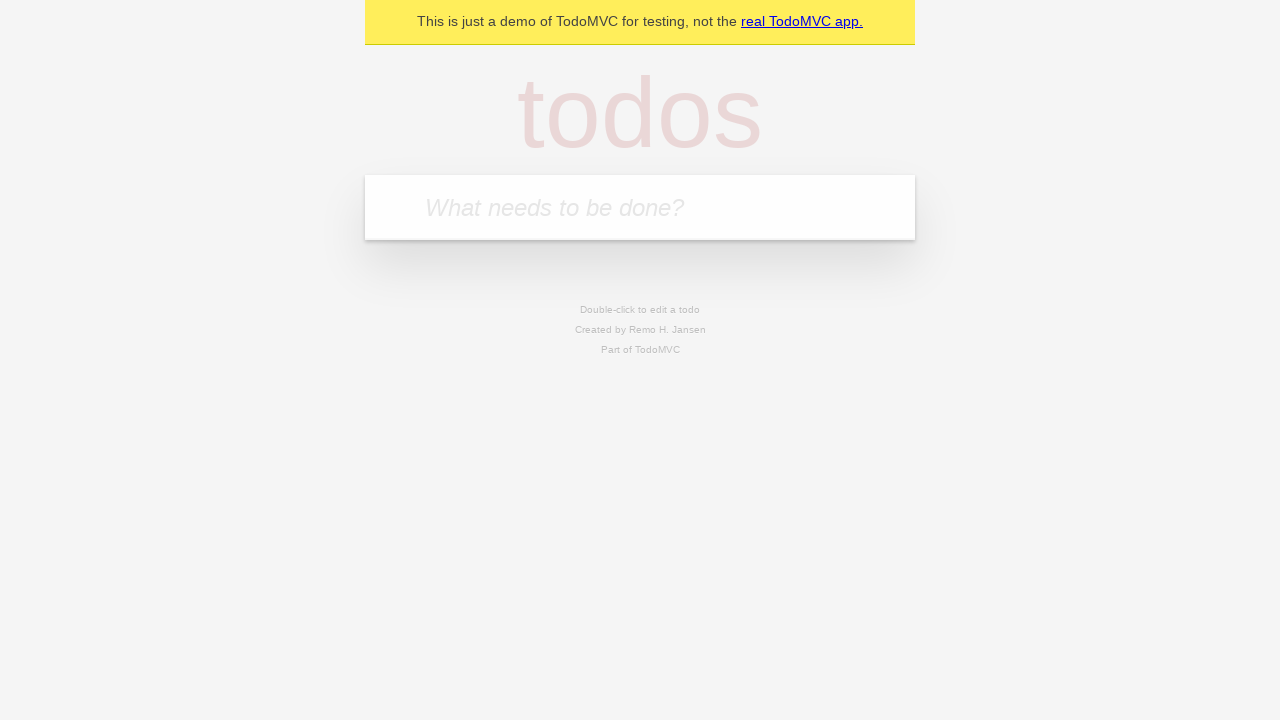

Clicked on the todo input field at (640, 207) on internal:attr=[placeholder="What needs to be done?"i]
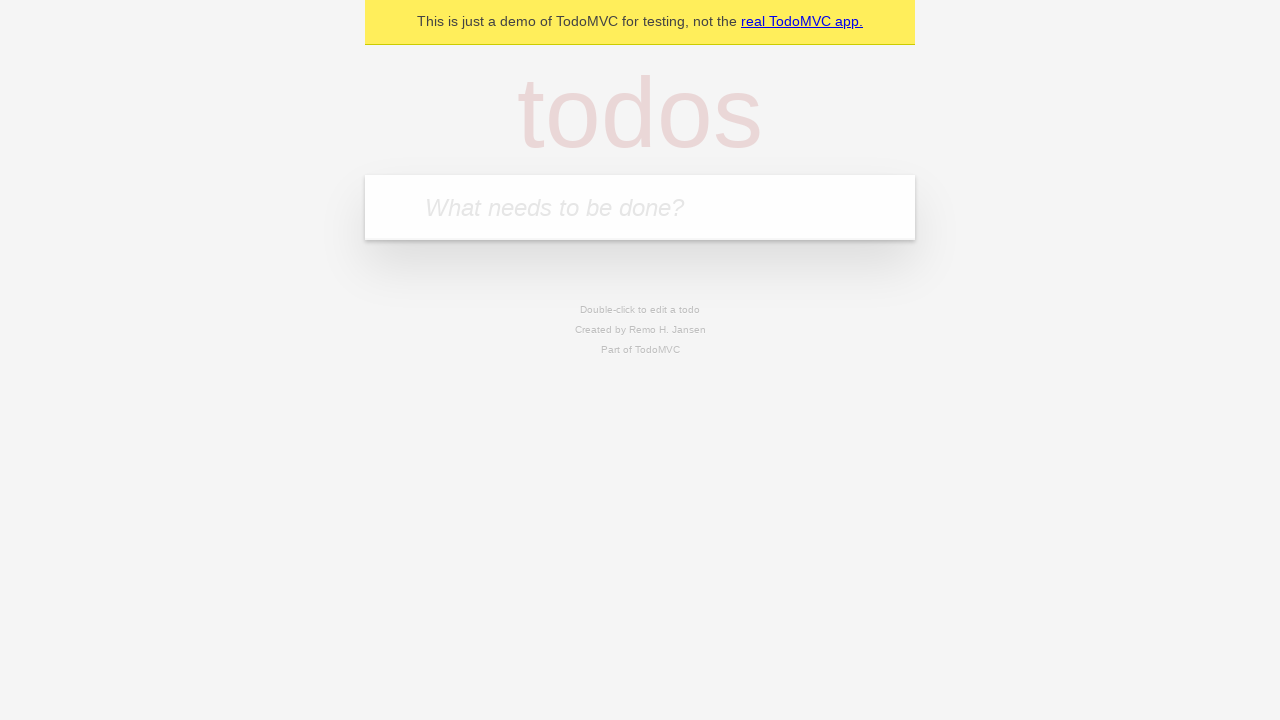

Filled in todo text: 'Создать первый сценарий playwright' on internal:attr=[placeholder="What needs to be done?"i]
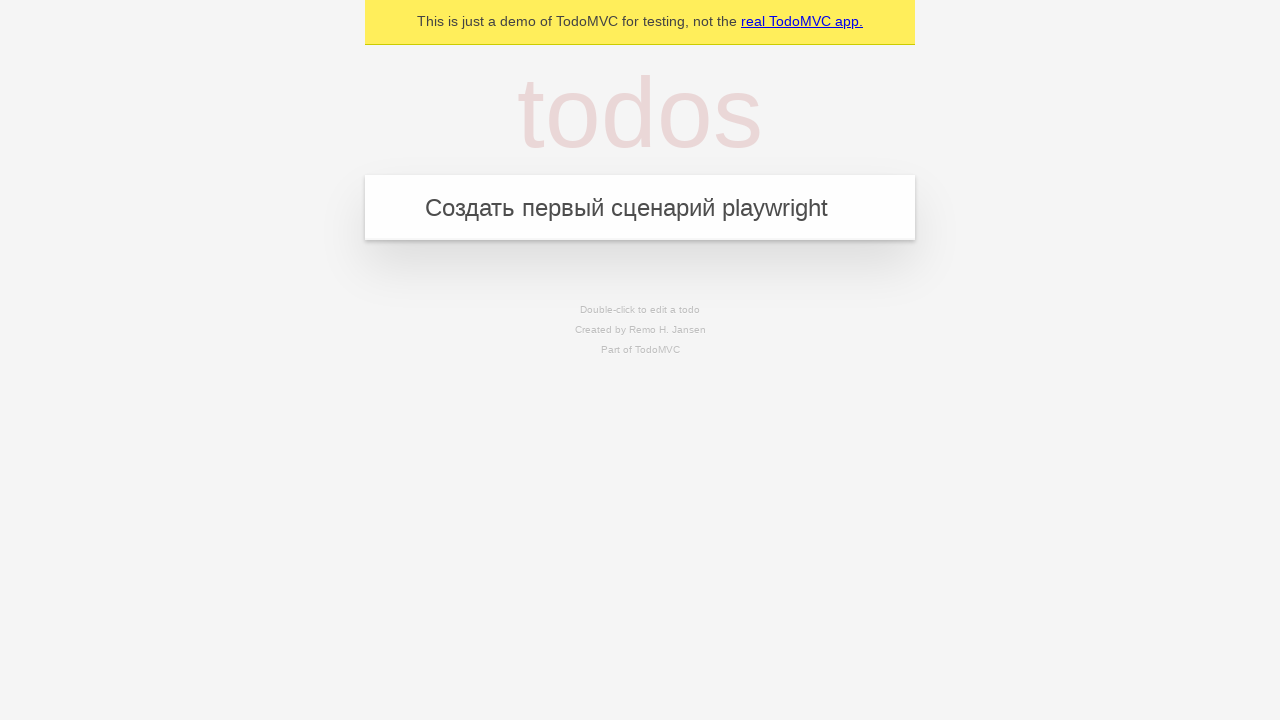

Pressed Enter to submit the todo item on internal:attr=[placeholder="What needs to be done?"i]
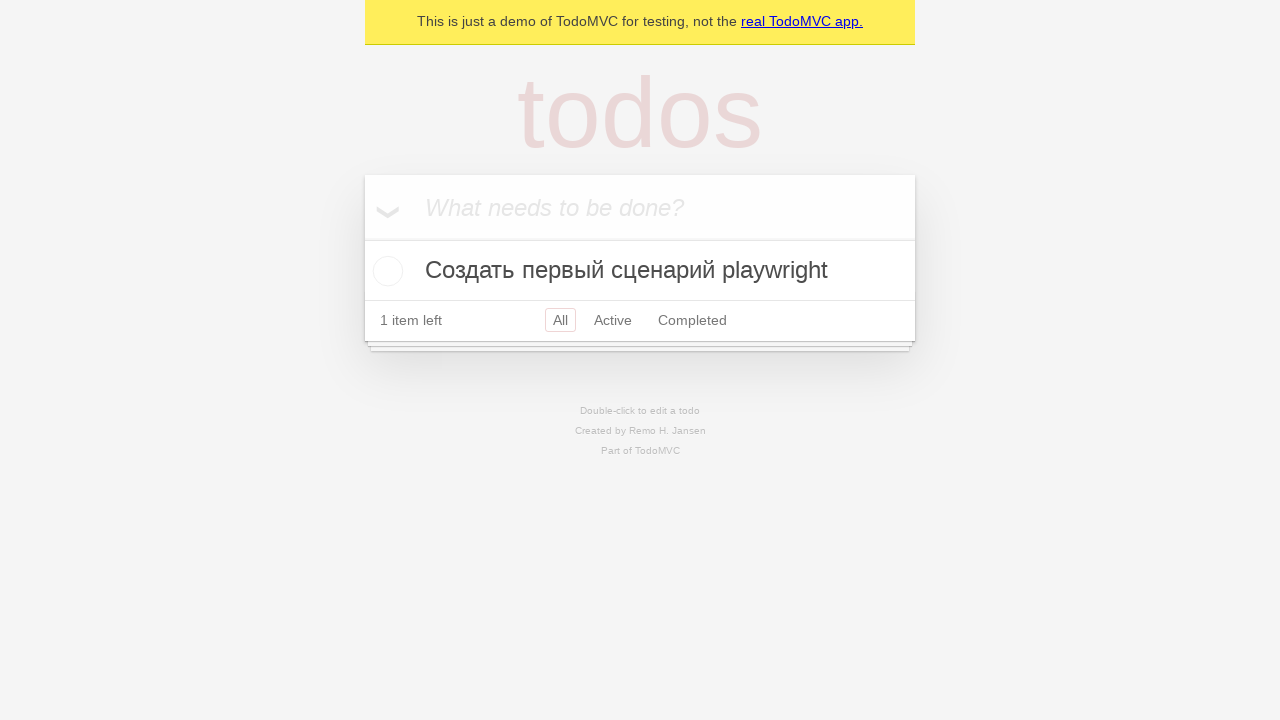

Todo item appeared in the list
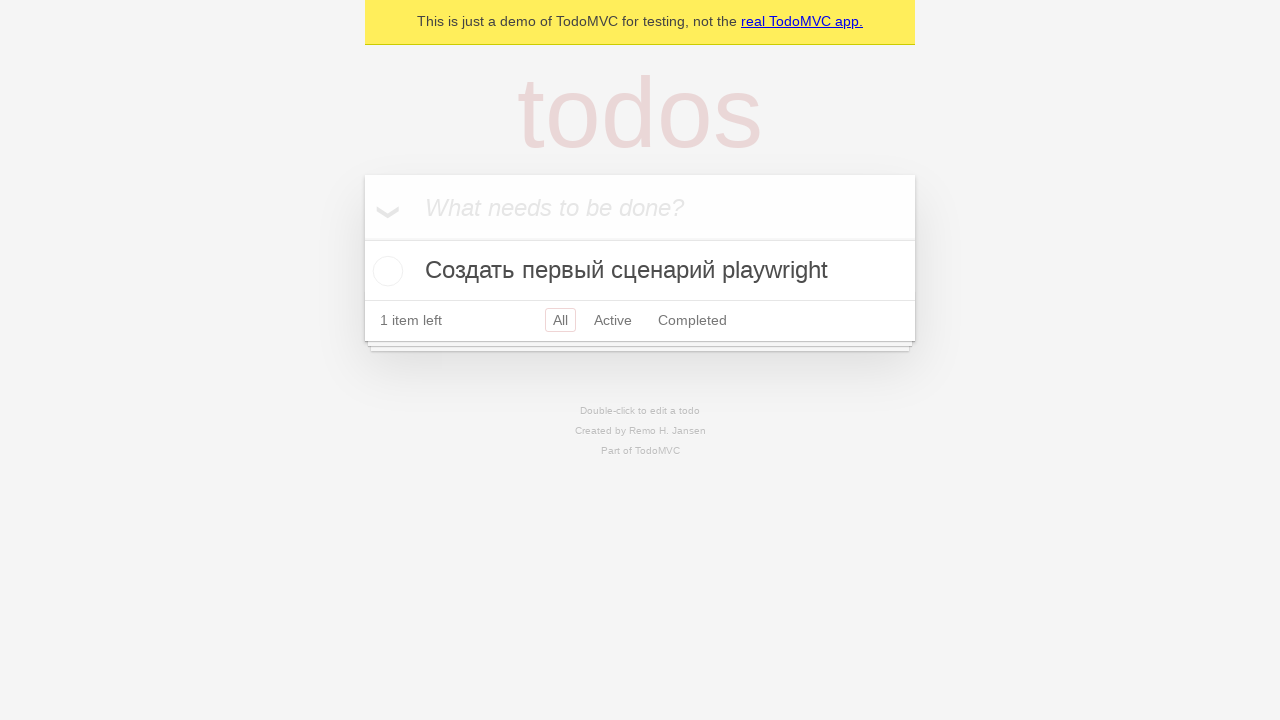

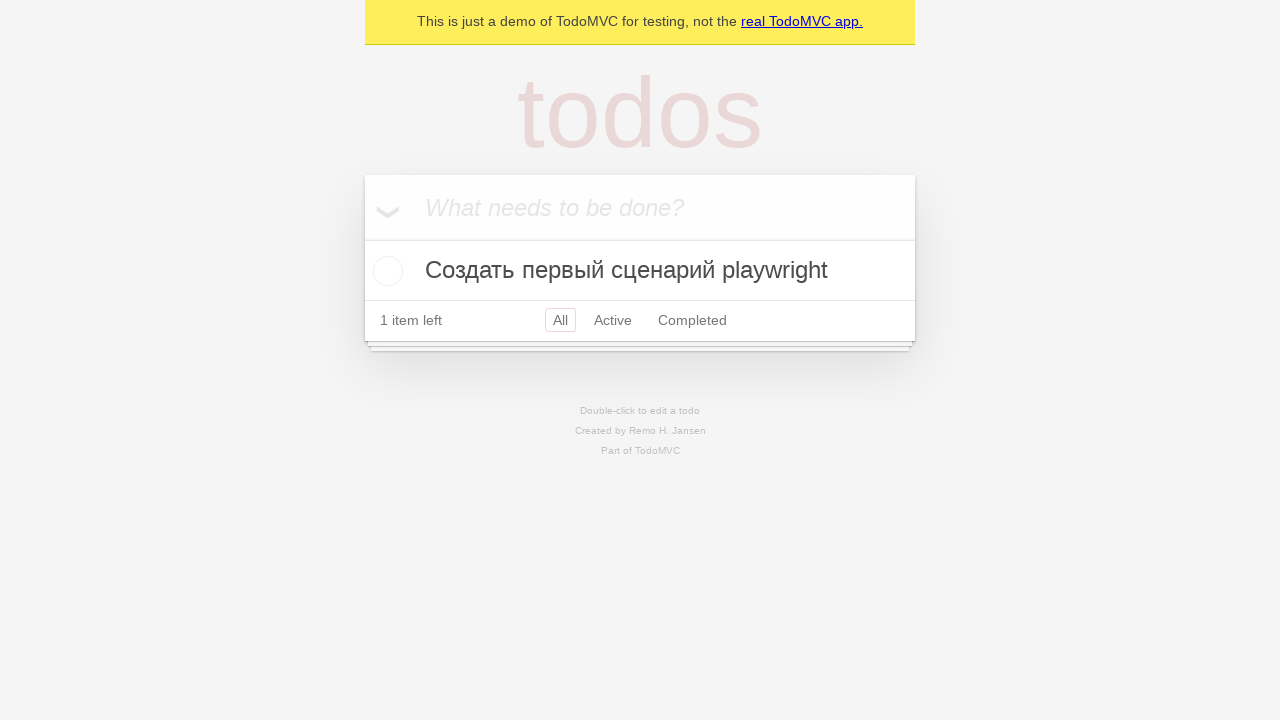